Launches a browser, maximizes the window, and navigates to the OrangeHRM website homepage

Starting URL: https://www.orangehrm.com/

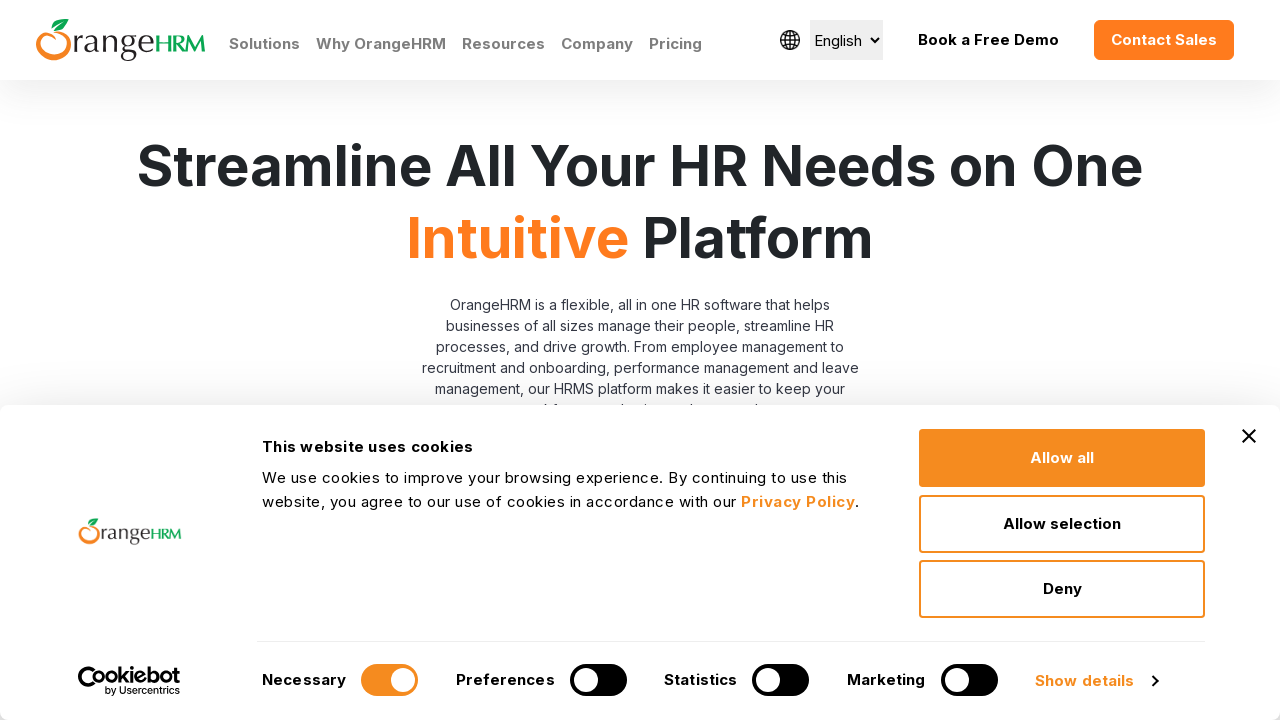

Set viewport size to 1920x1080 to maximize browser window
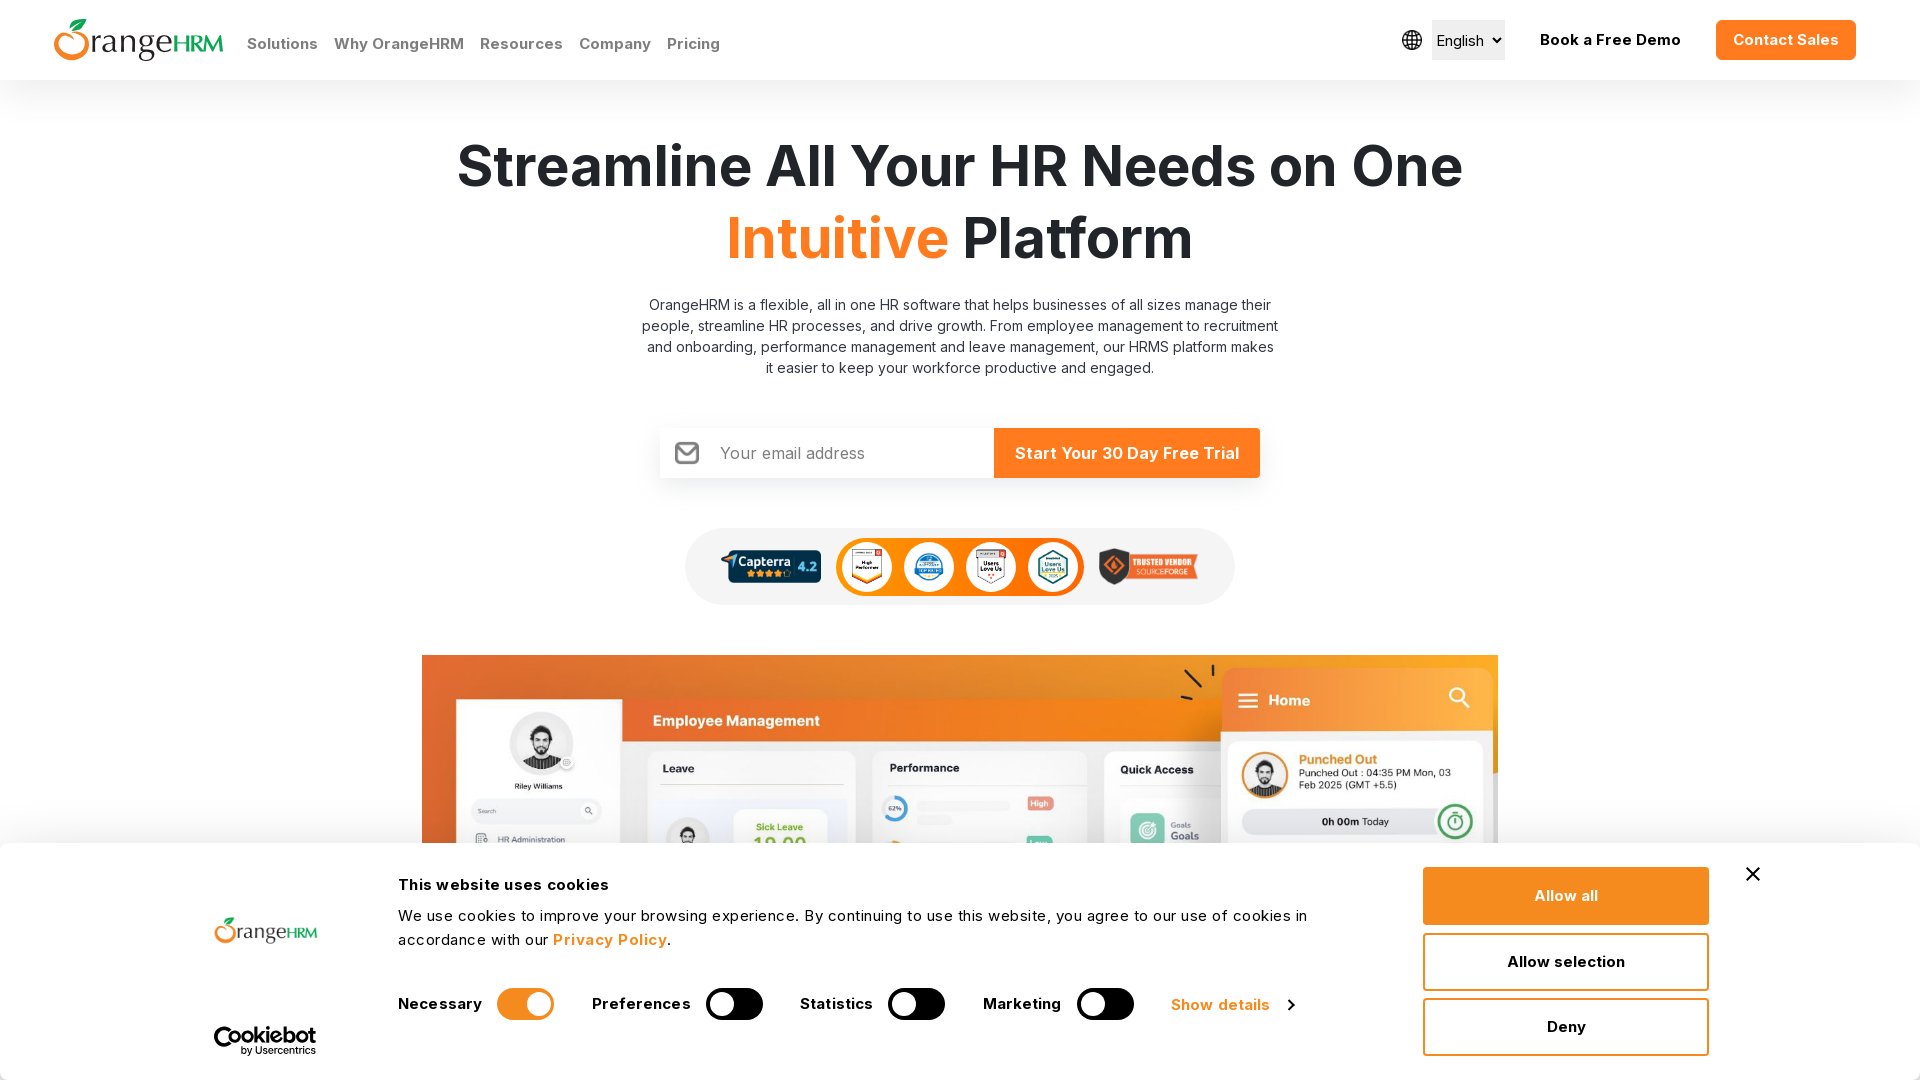

Waited for OrangeHRM homepage to load (domcontentloaded state reached)
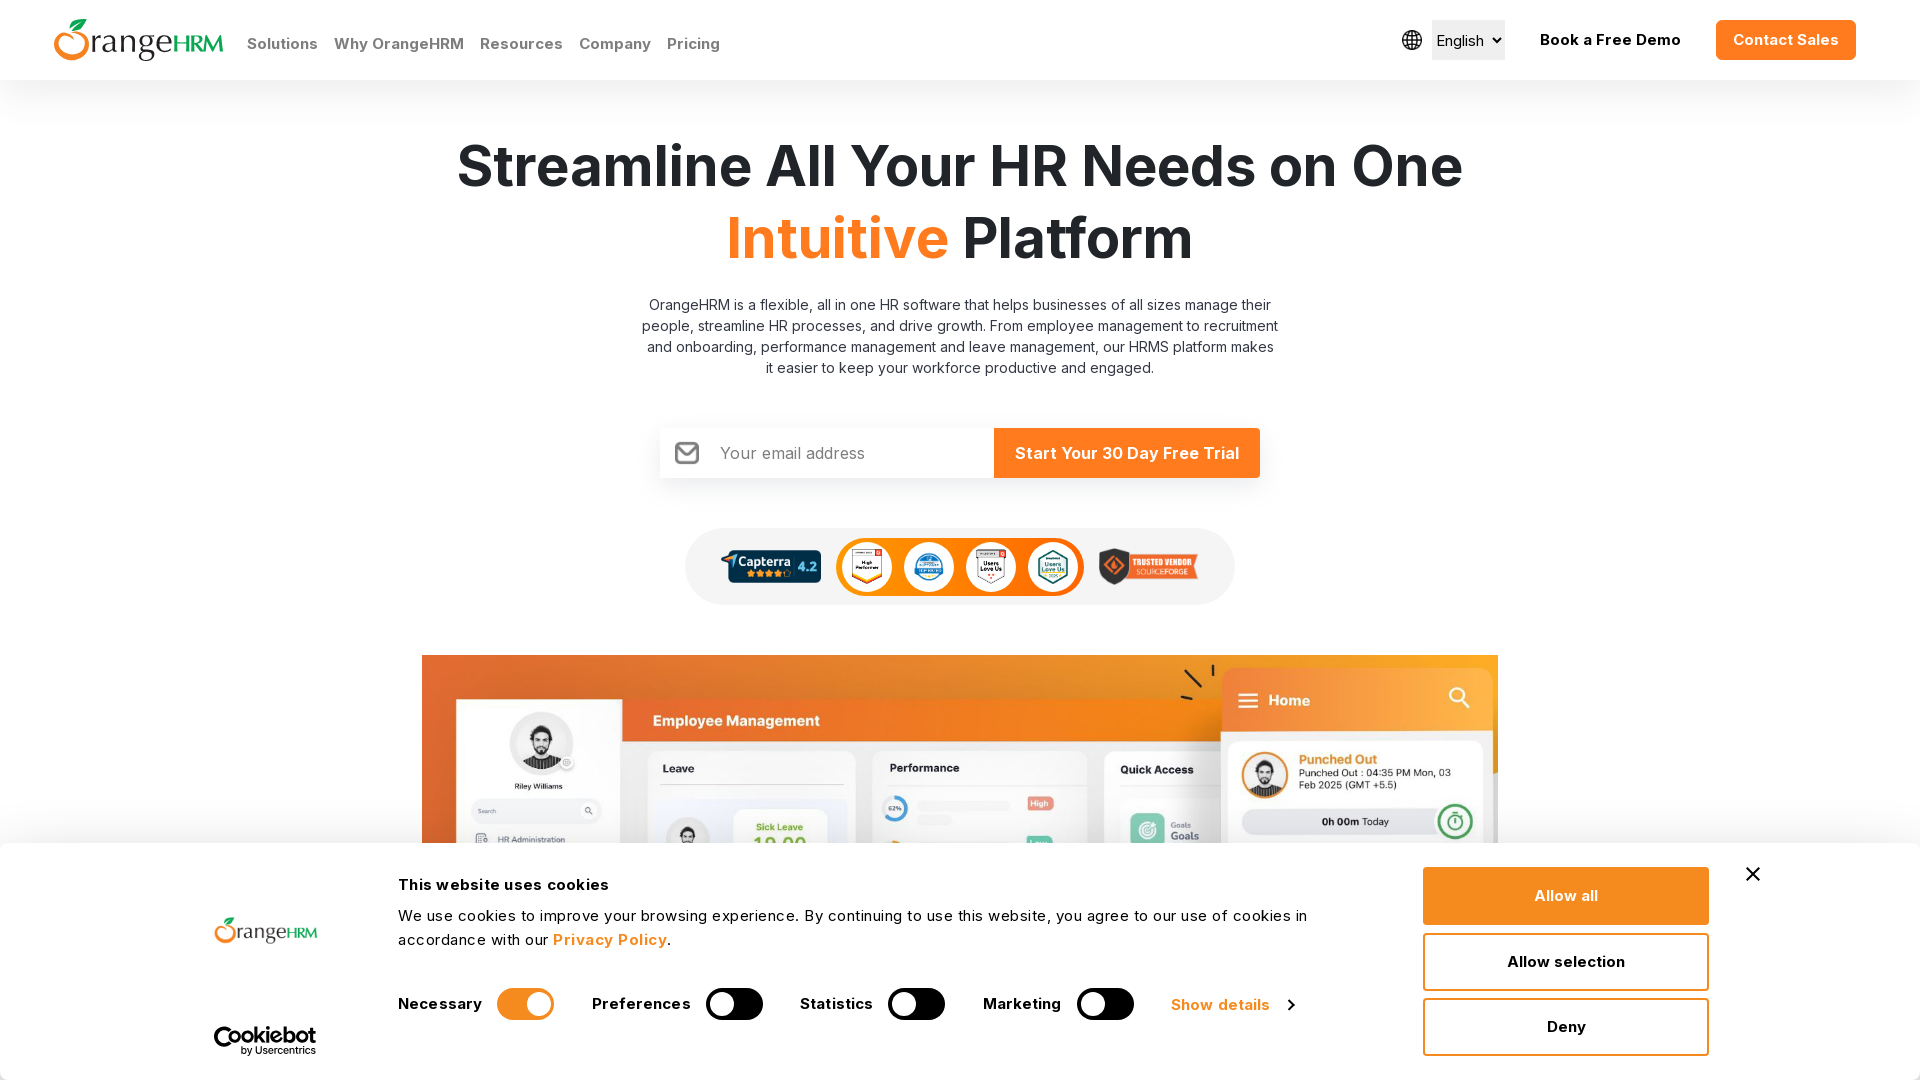

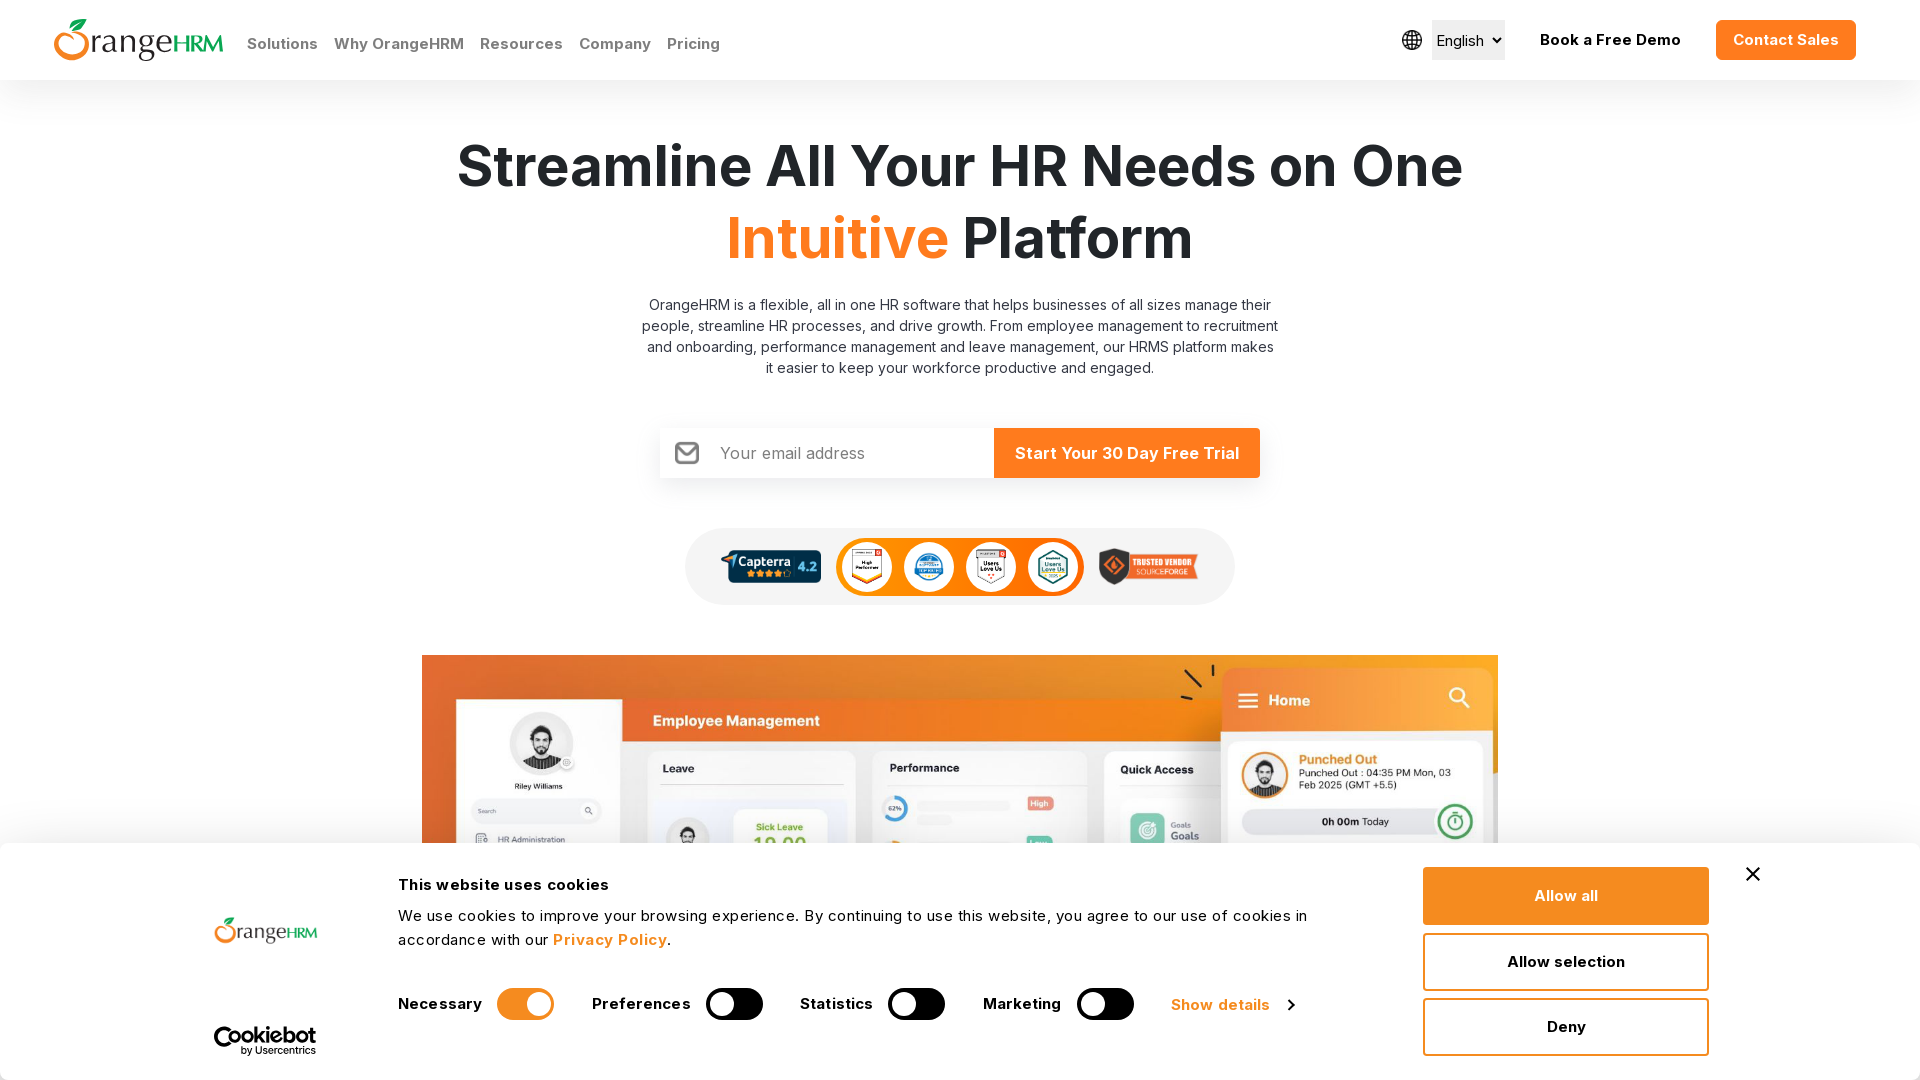